Tests various alert and dialog interactions on a practice page, including accepting alerts, confirming dialogs, handling prompts with input, and interacting with a modern modal popup.

Starting URL: https://letcode.in/alert

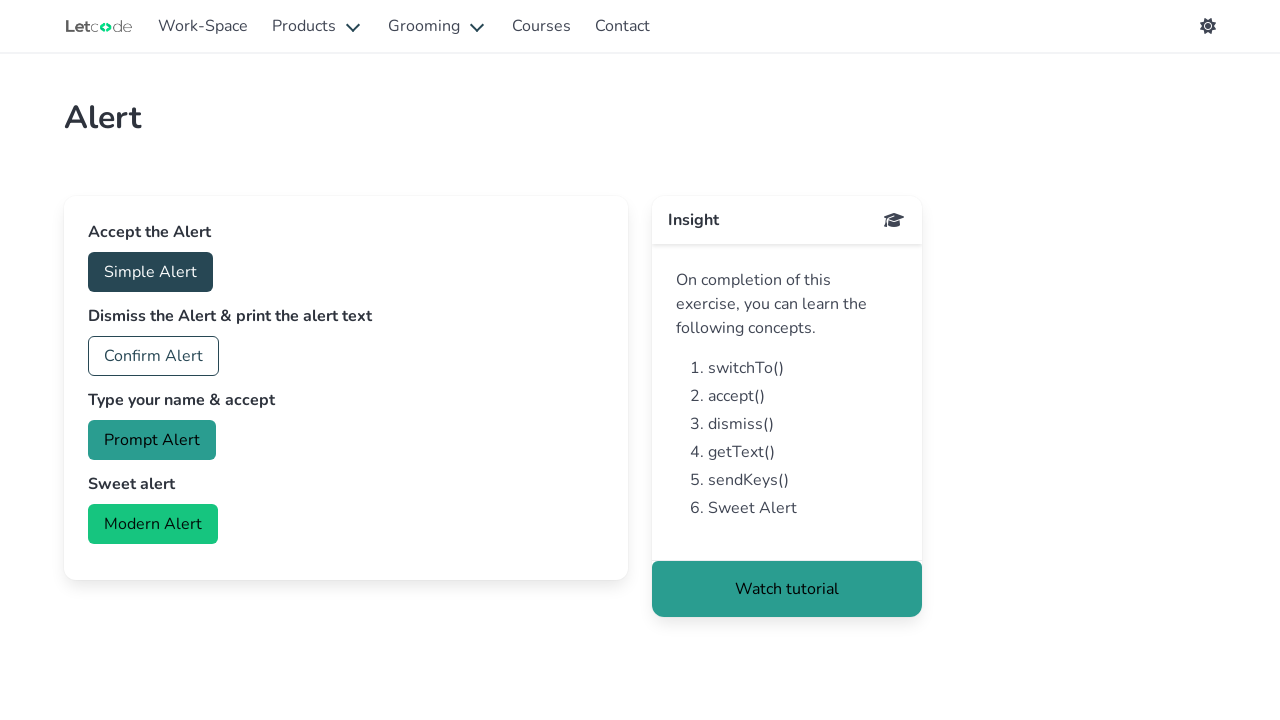

Set up dialog handler to accept alerts and enter 'Evershine Hero' for prompts
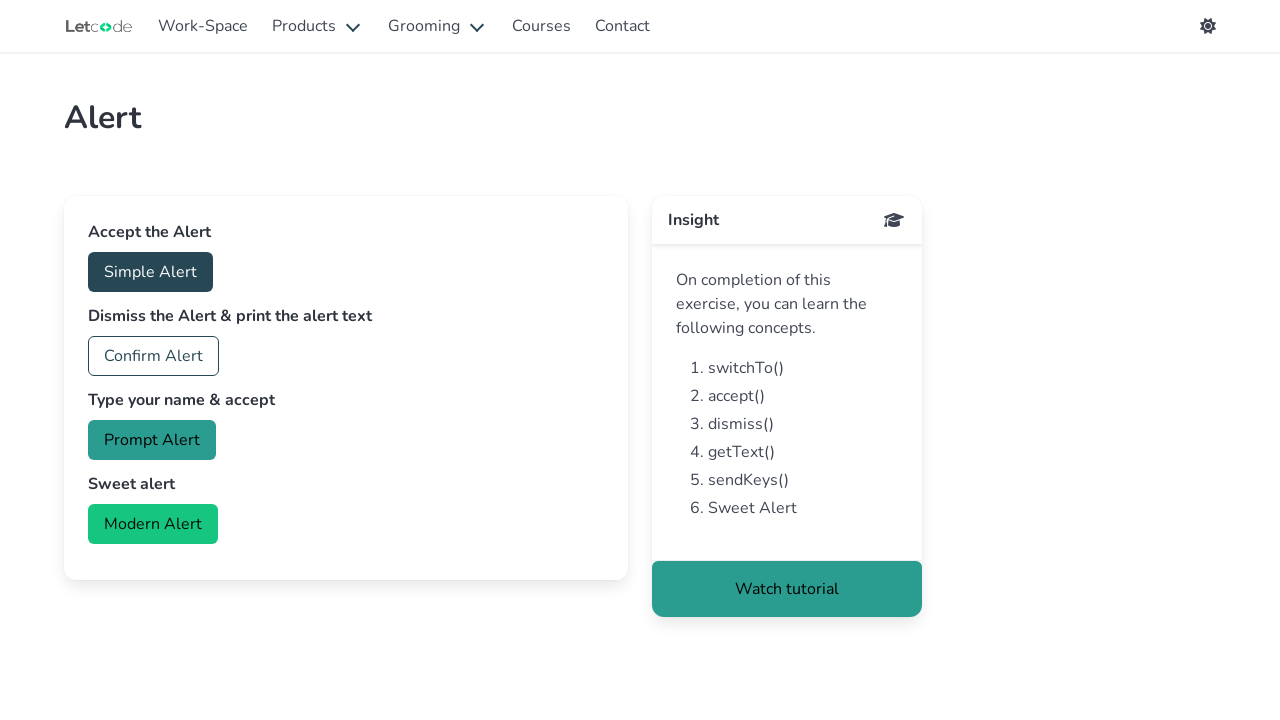

Clicked the accept alert button at (150, 272) on #accept
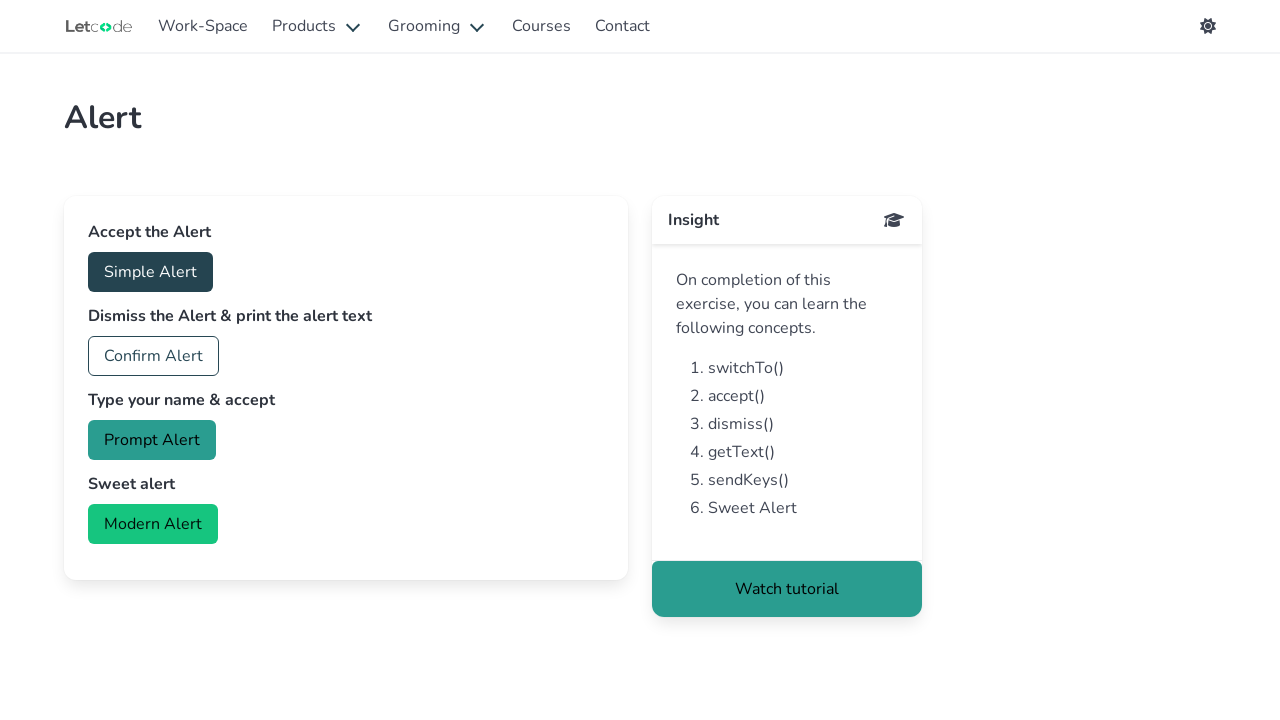

Clicked the confirm dialog button at (154, 356) on #confirm
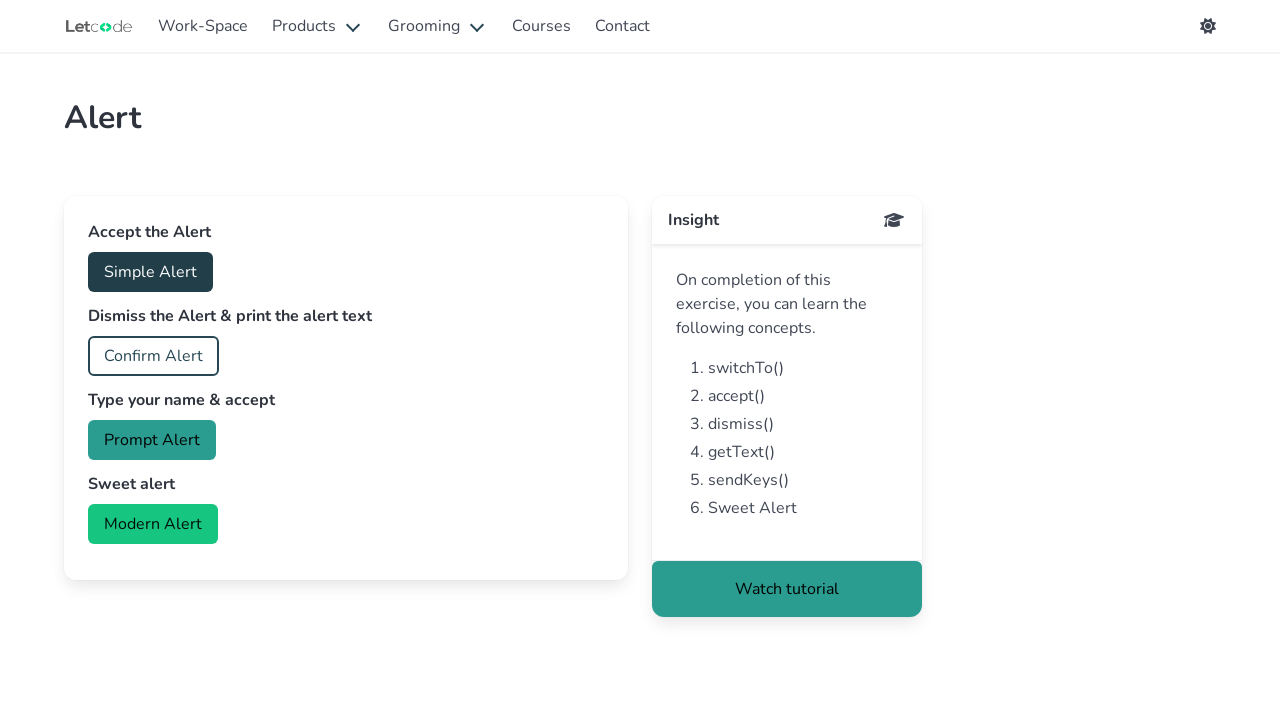

Clicked the prompt dialog button at (152, 440) on #prompt
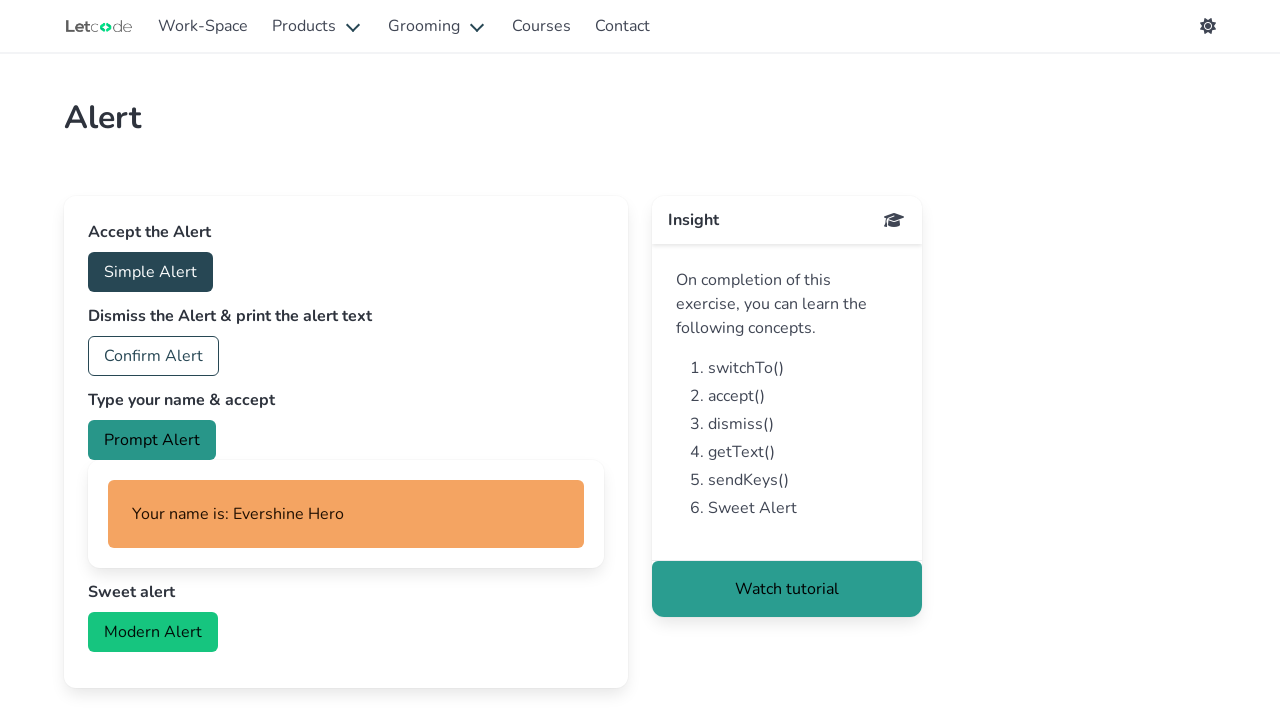

Clicked the modern modal button at (153, 632) on #modern
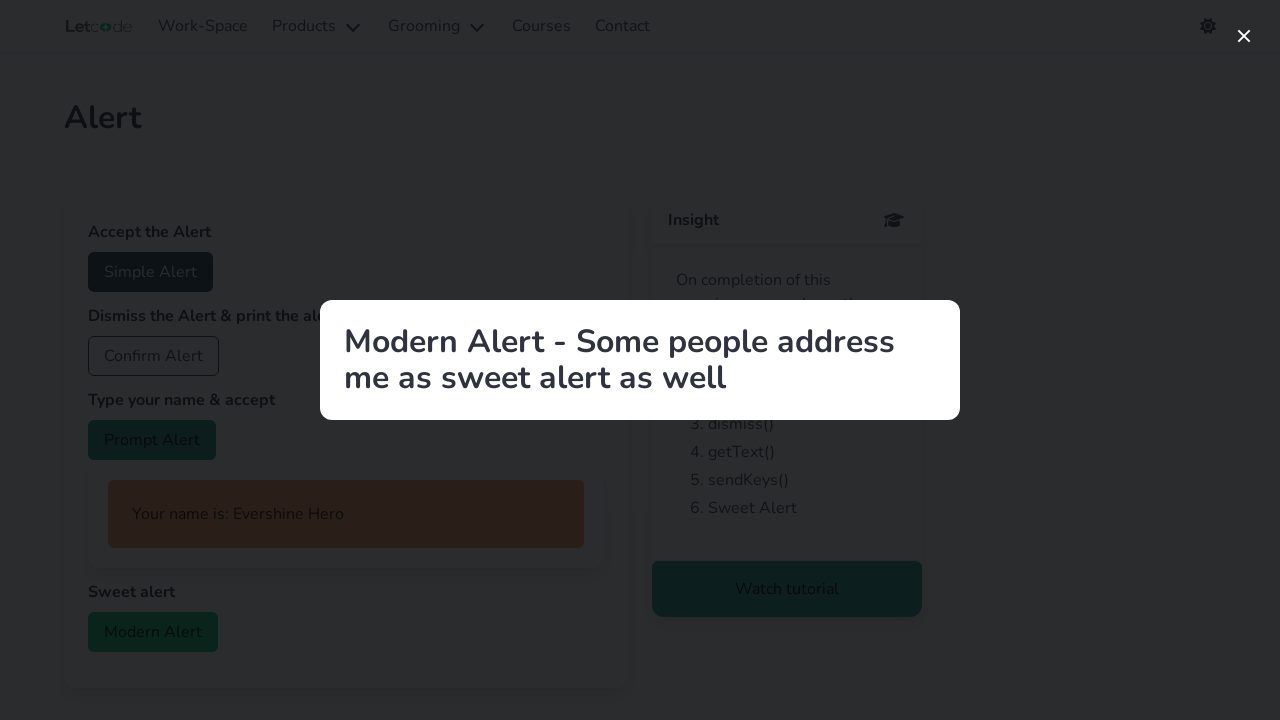

Modal title element loaded
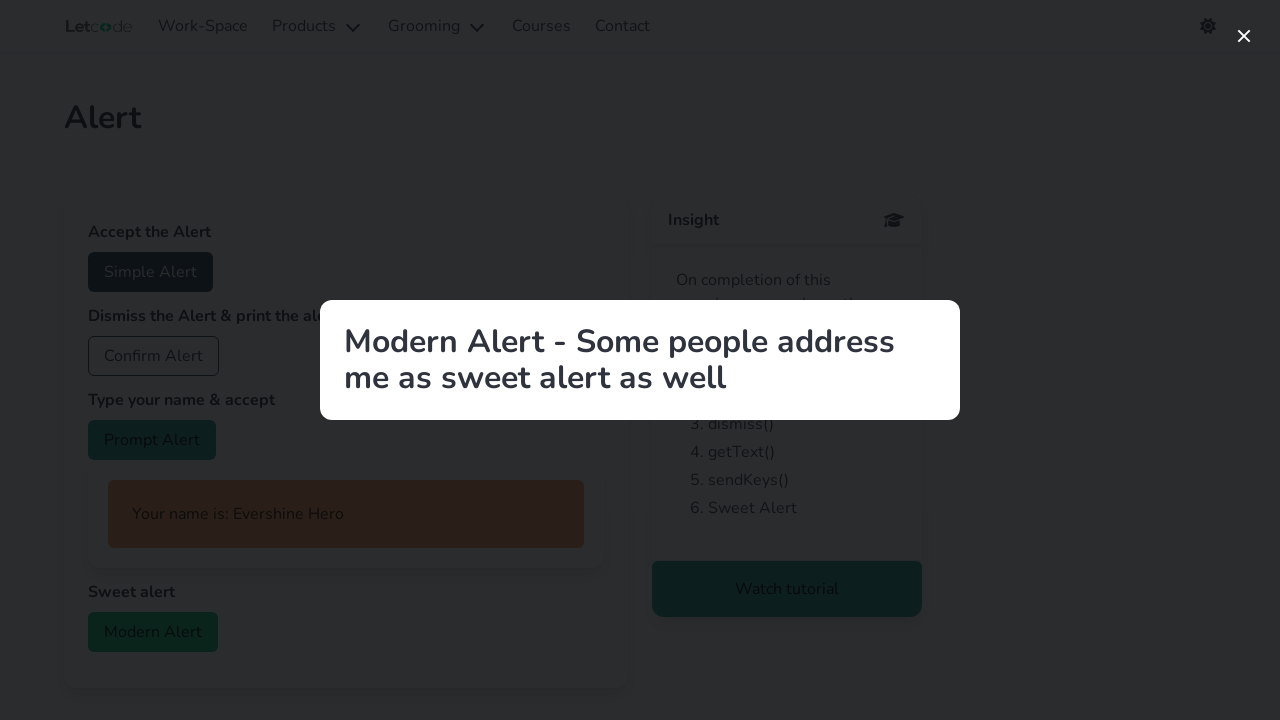

Closed the modern modal at (1244, 36) on xpath=//button[@class='modal-close is-large']
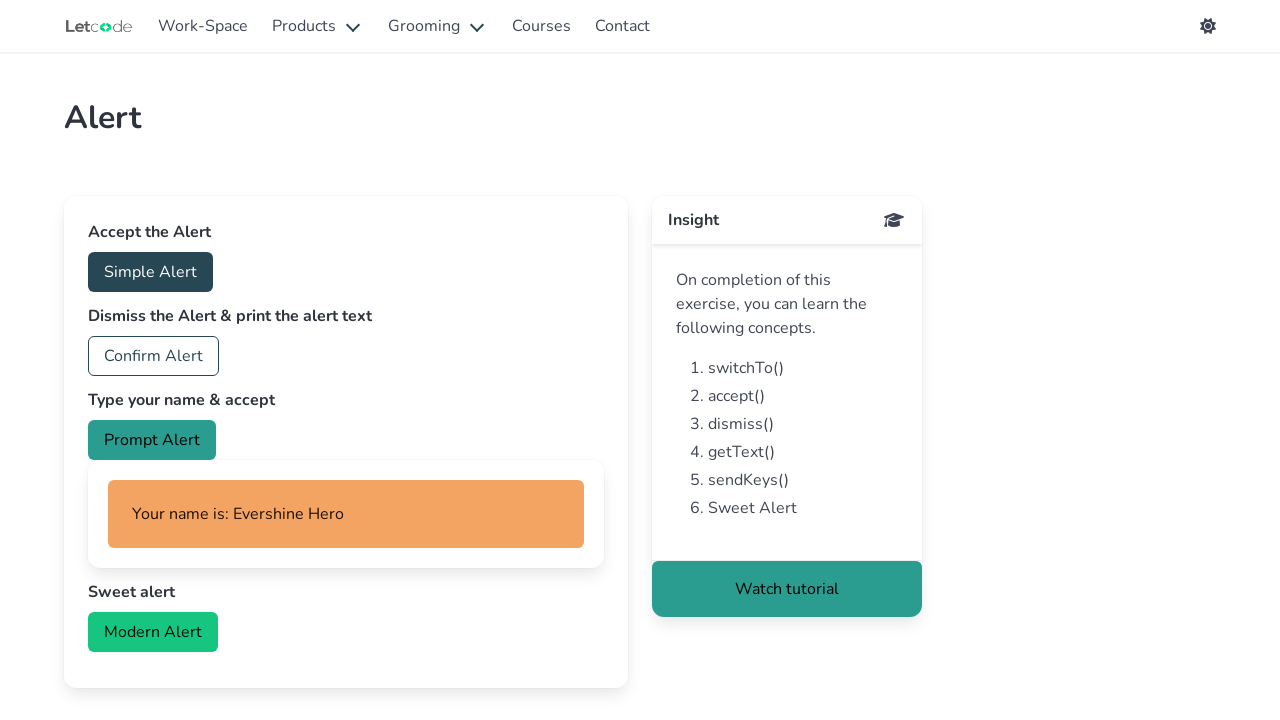

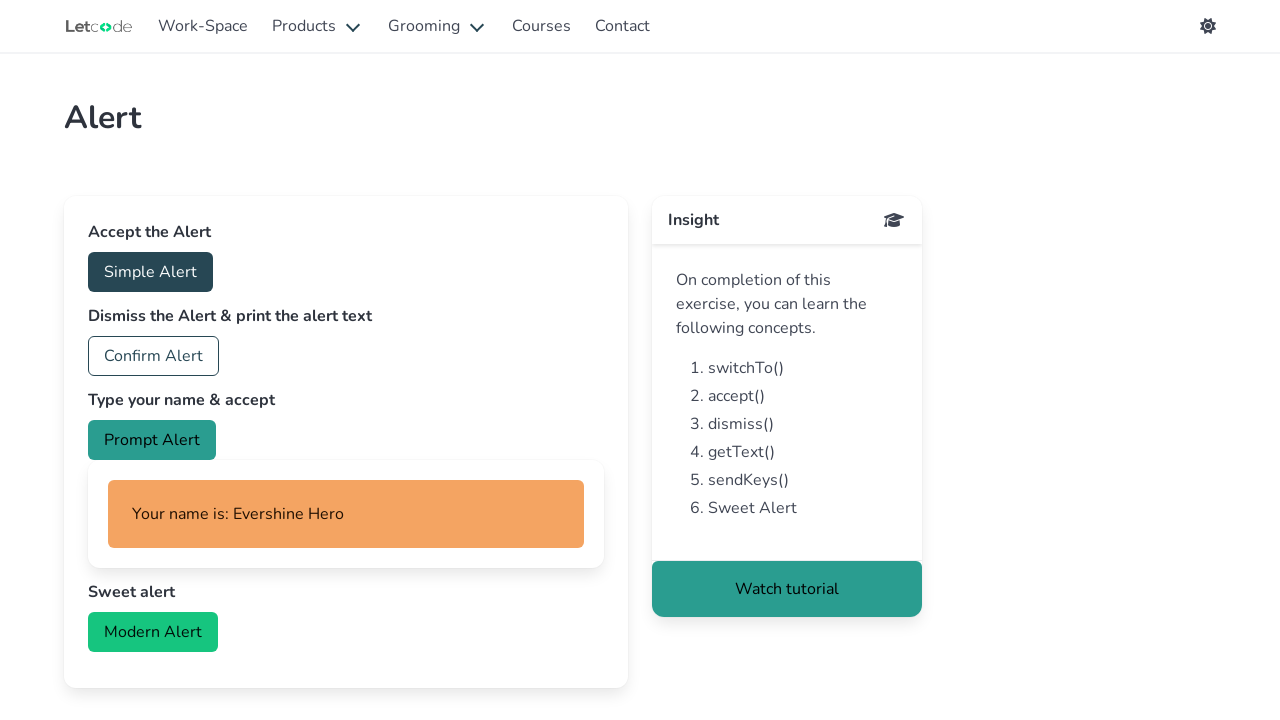